Tests adding multiple specific items to a shopping cart on an e-commerce practice site by iterating through products and clicking the add to cart button for items matching a predefined list (Beetroot, Brinjal, Pumpkin, Cucumber, Apple, Banana).

Starting URL: https://rahulshettyacademy.com/seleniumPractise

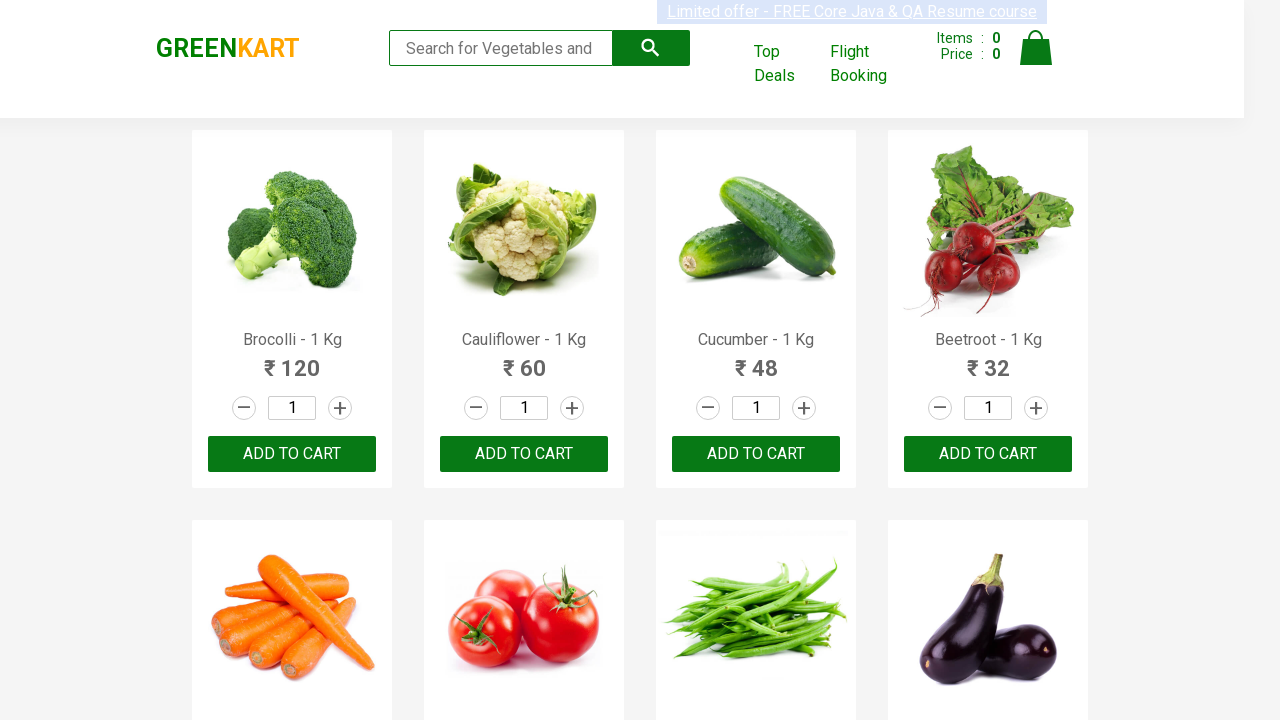

Waited for product list to load
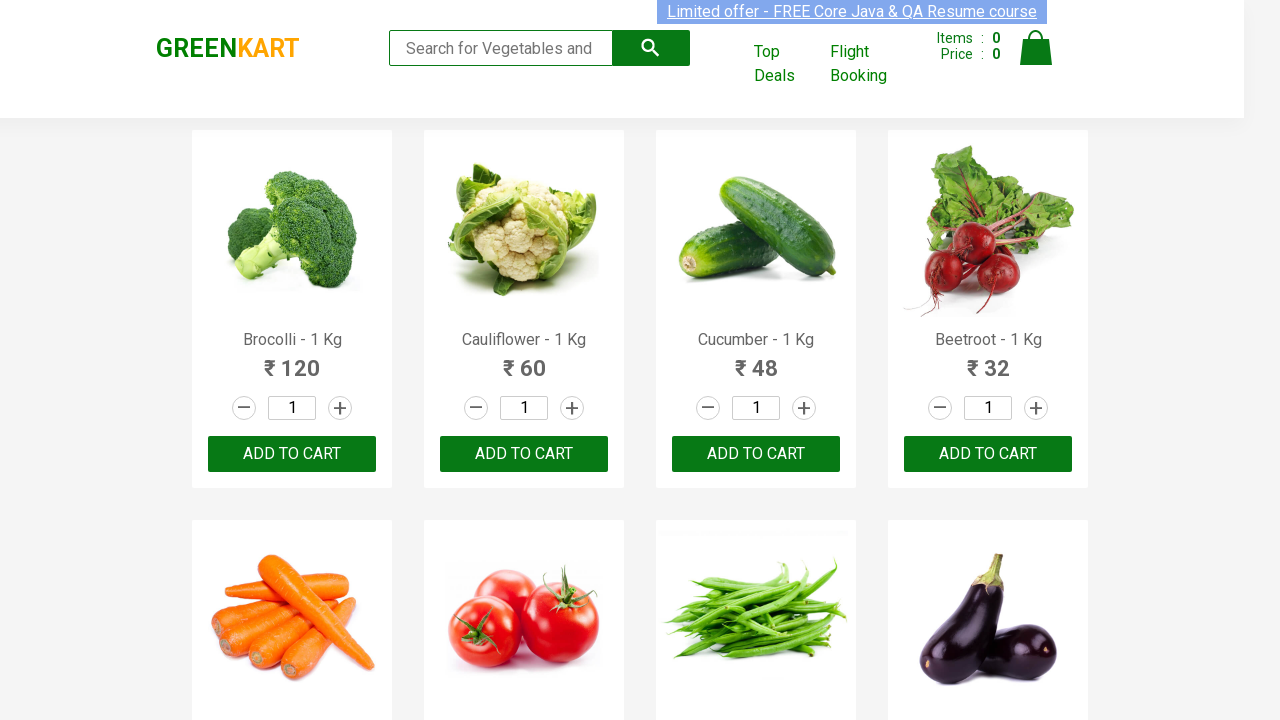

Retrieved all product elements from the page
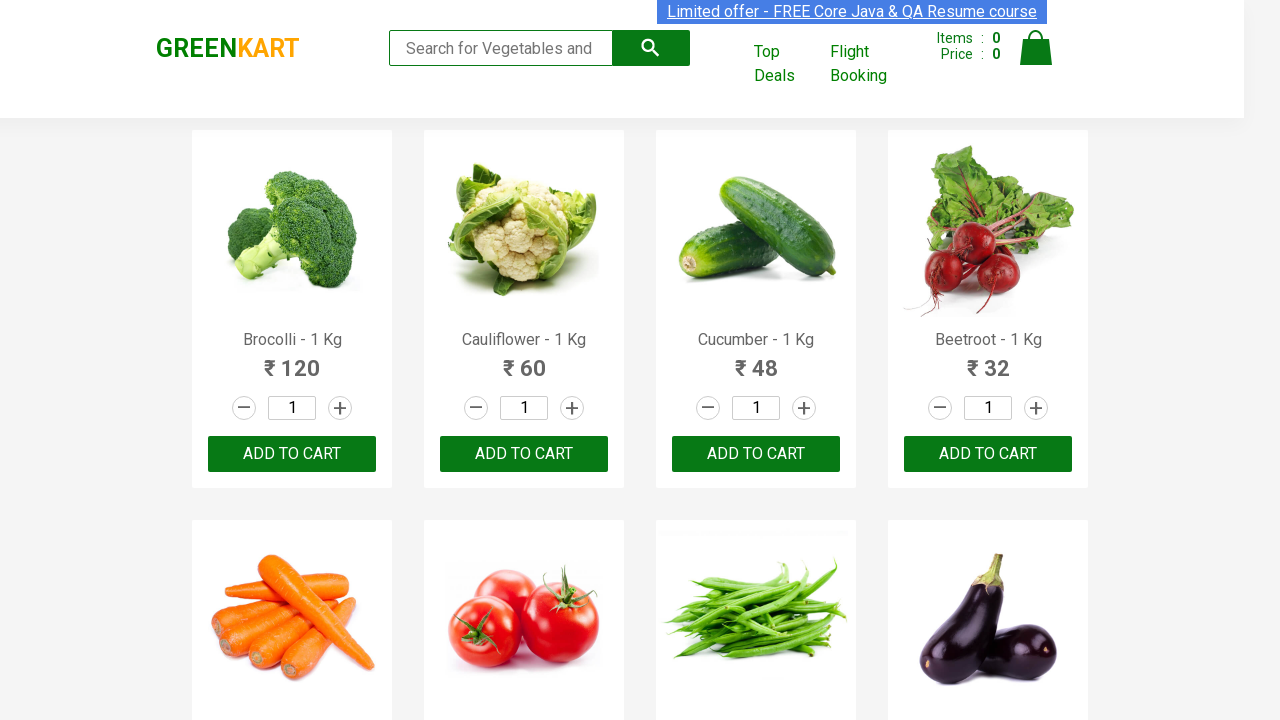

Extracted product name: Brocolli
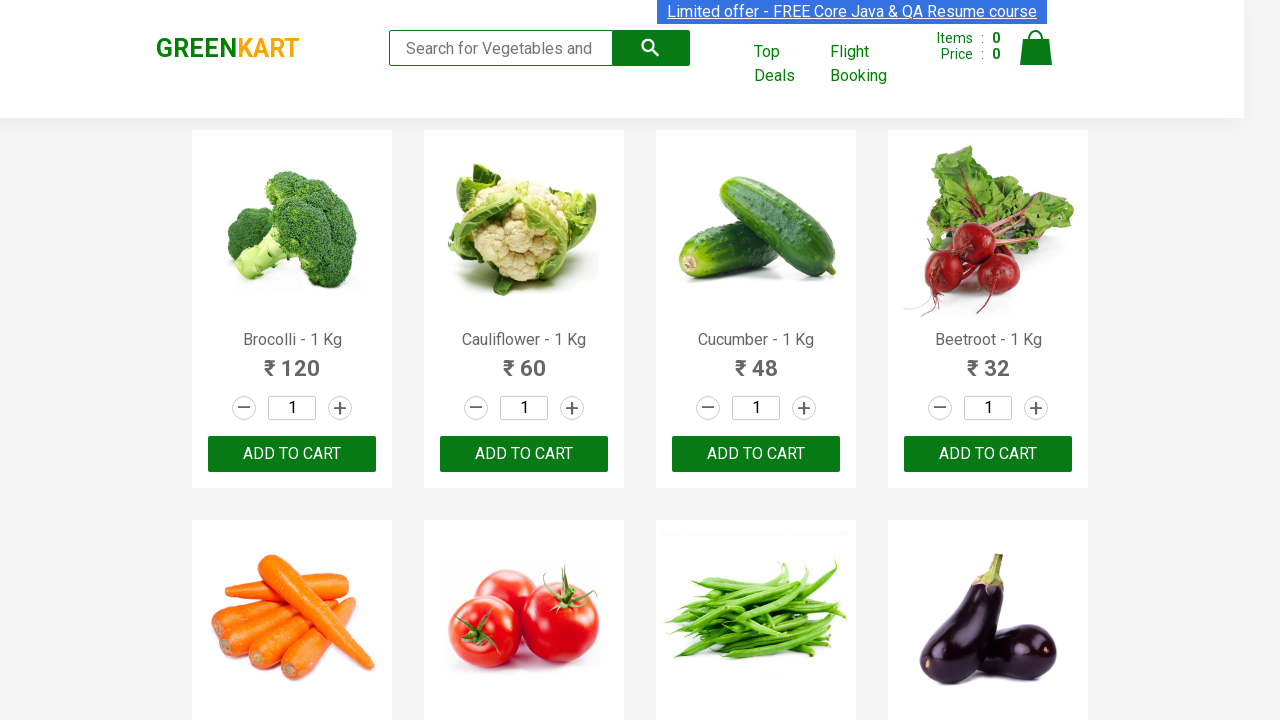

Extracted product name: Cauliflower
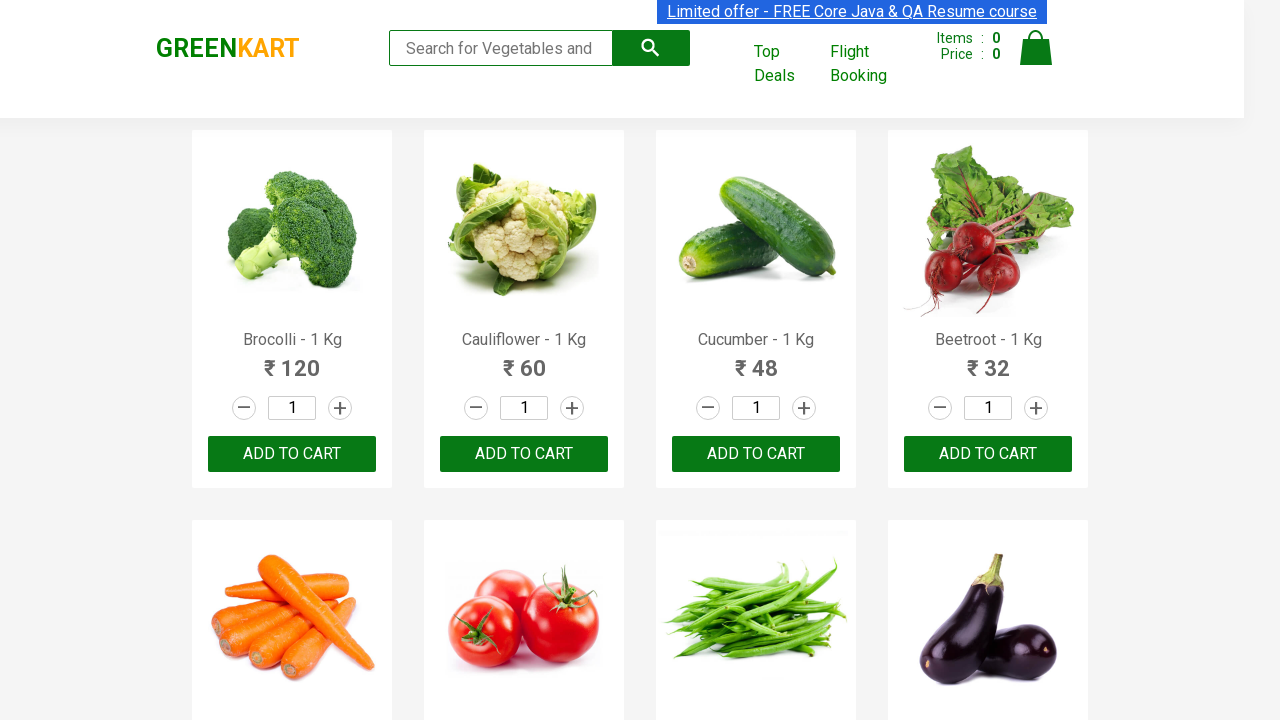

Extracted product name: Cucumber
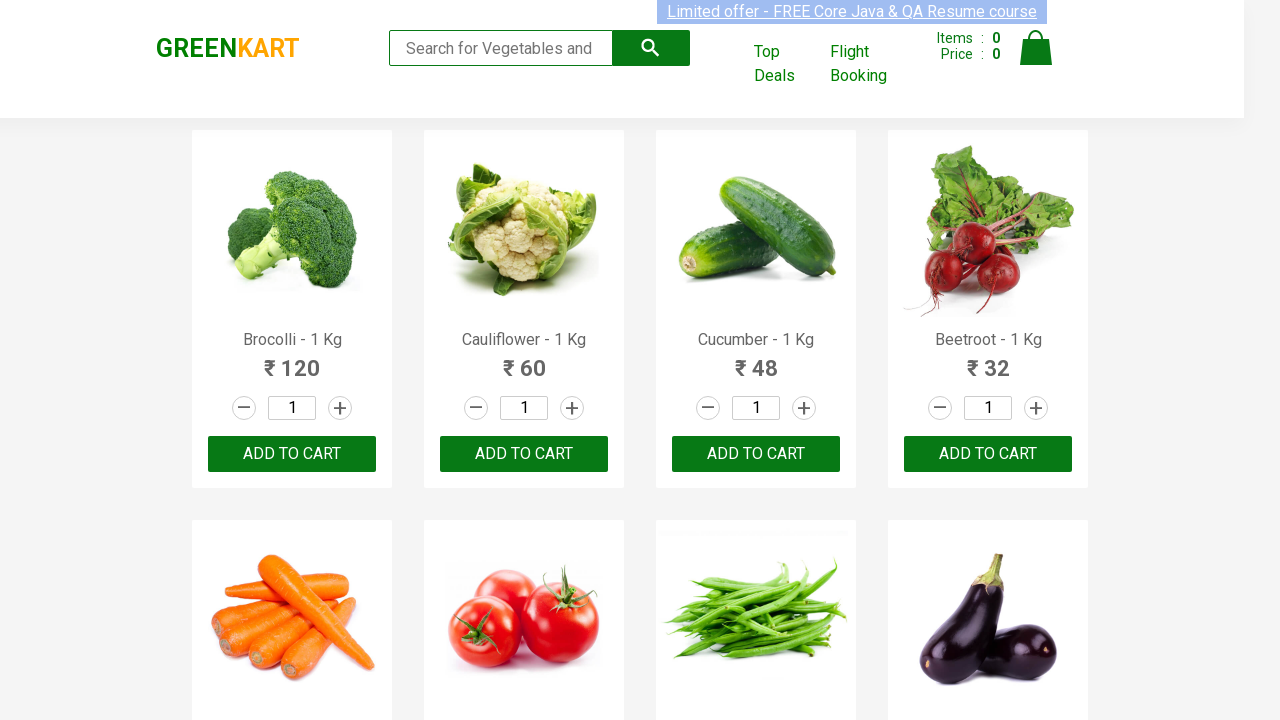

Added Cucumber to cart (item 1 of 6) at (756, 454) on .product-action >> nth=2
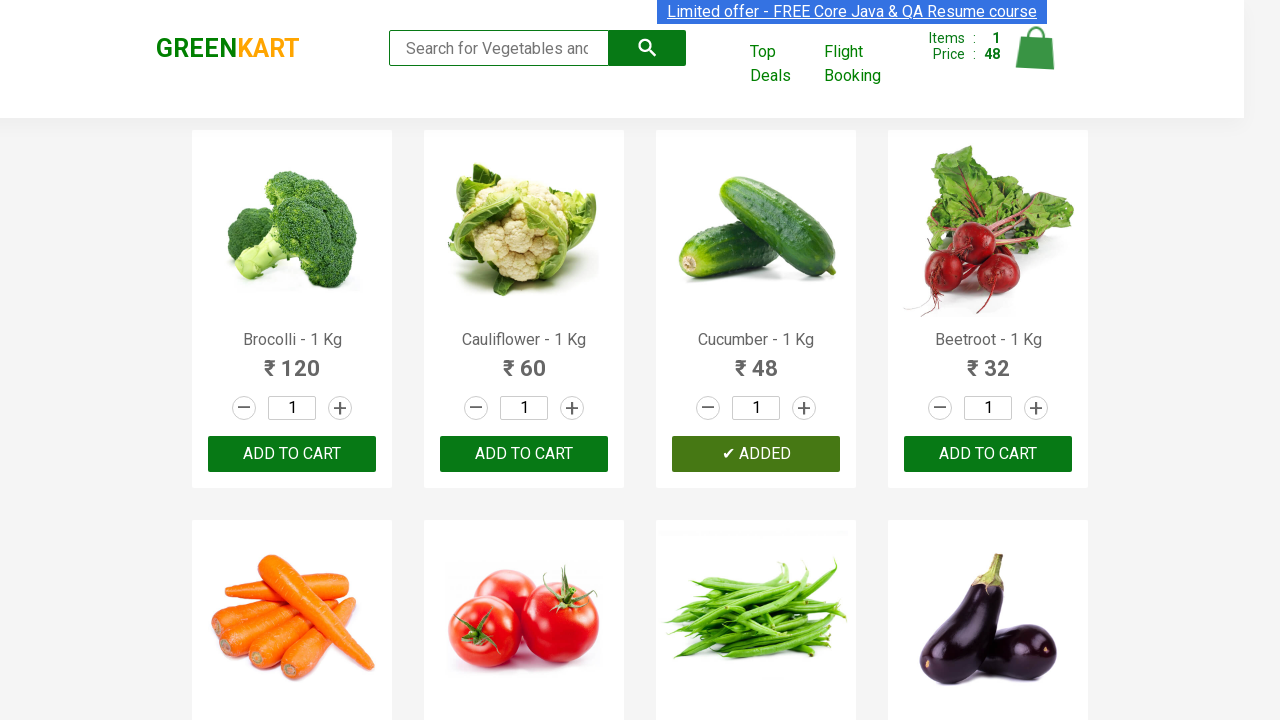

Extracted product name: Beetroot
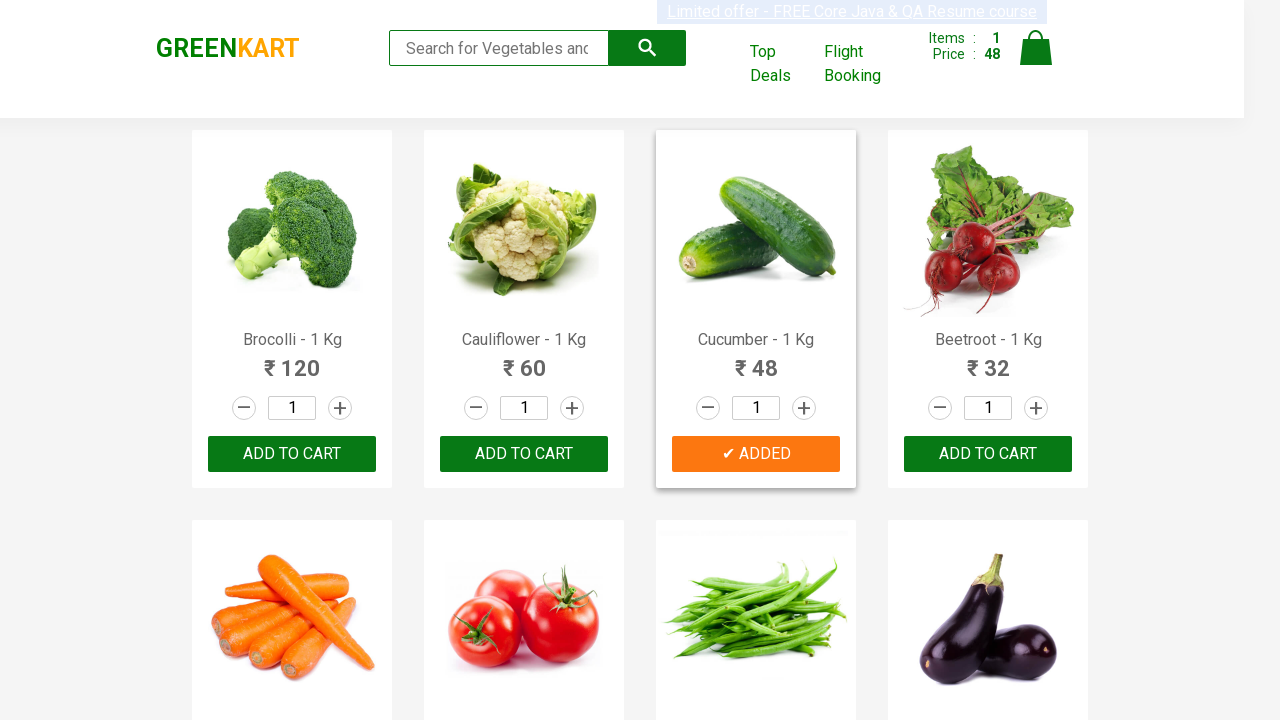

Added Beetroot to cart (item 2 of 6) at (988, 454) on .product-action >> nth=3
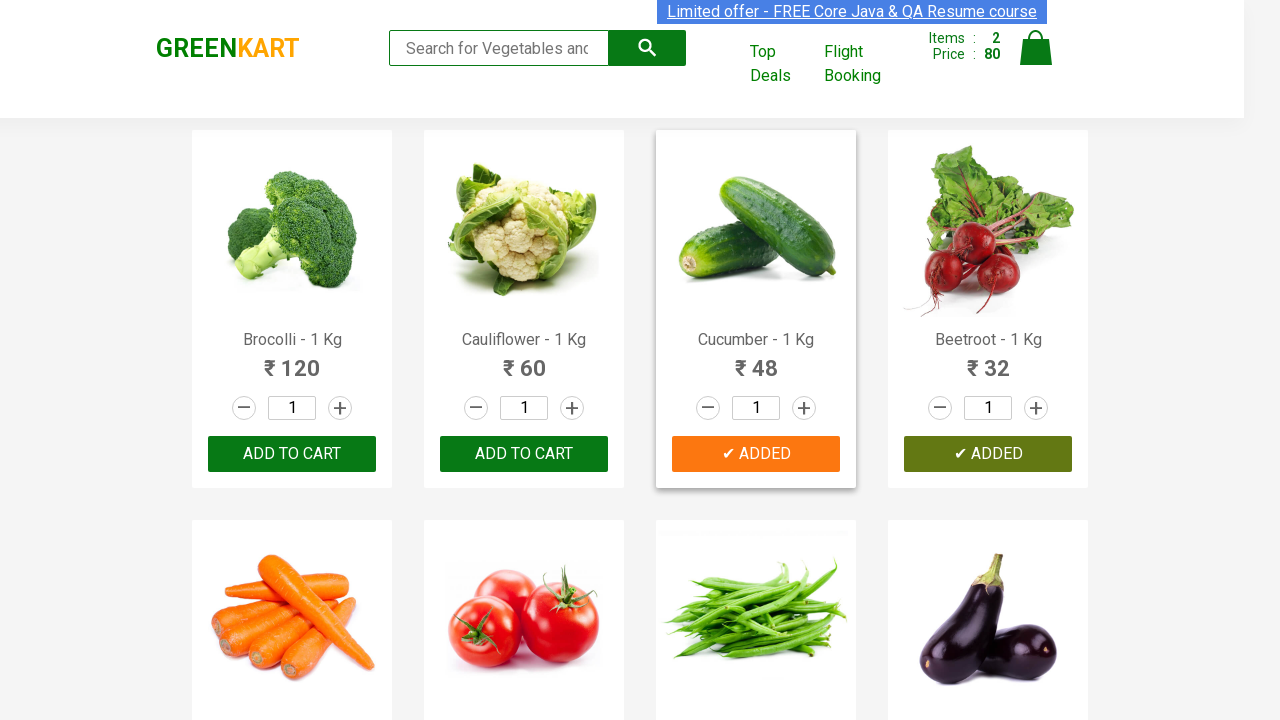

Extracted product name: Carrot
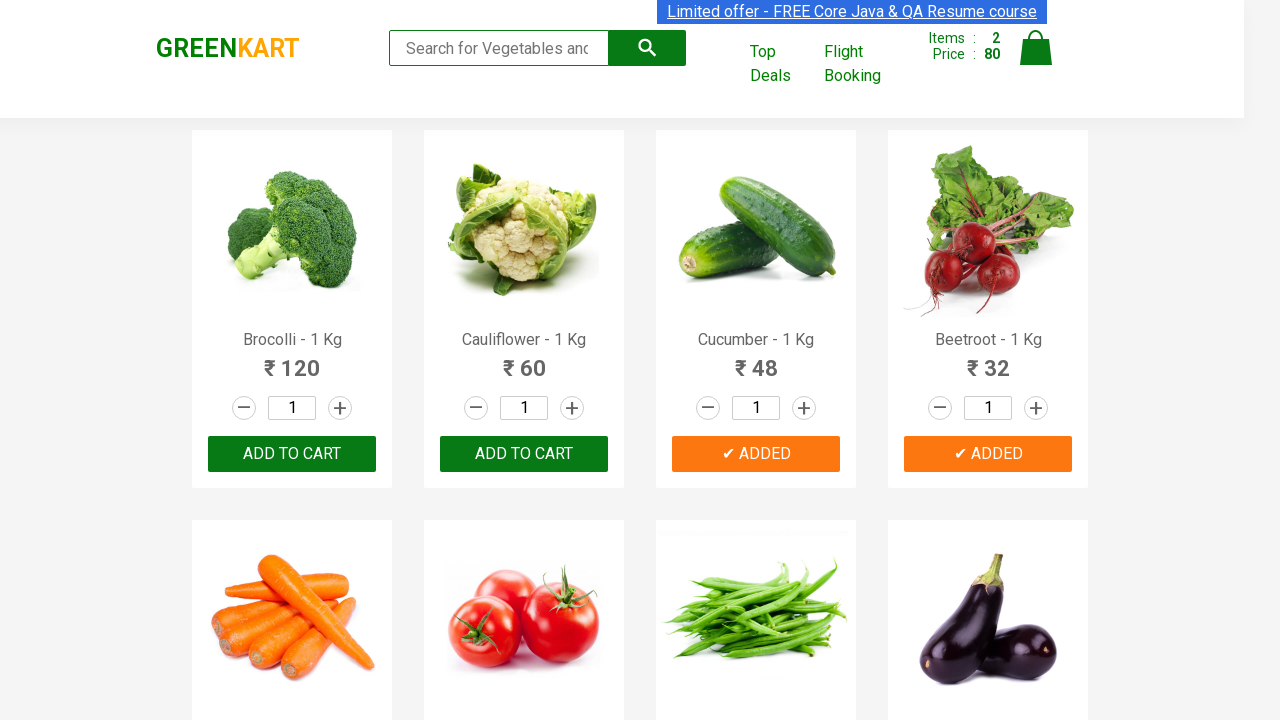

Extracted product name: Tomato
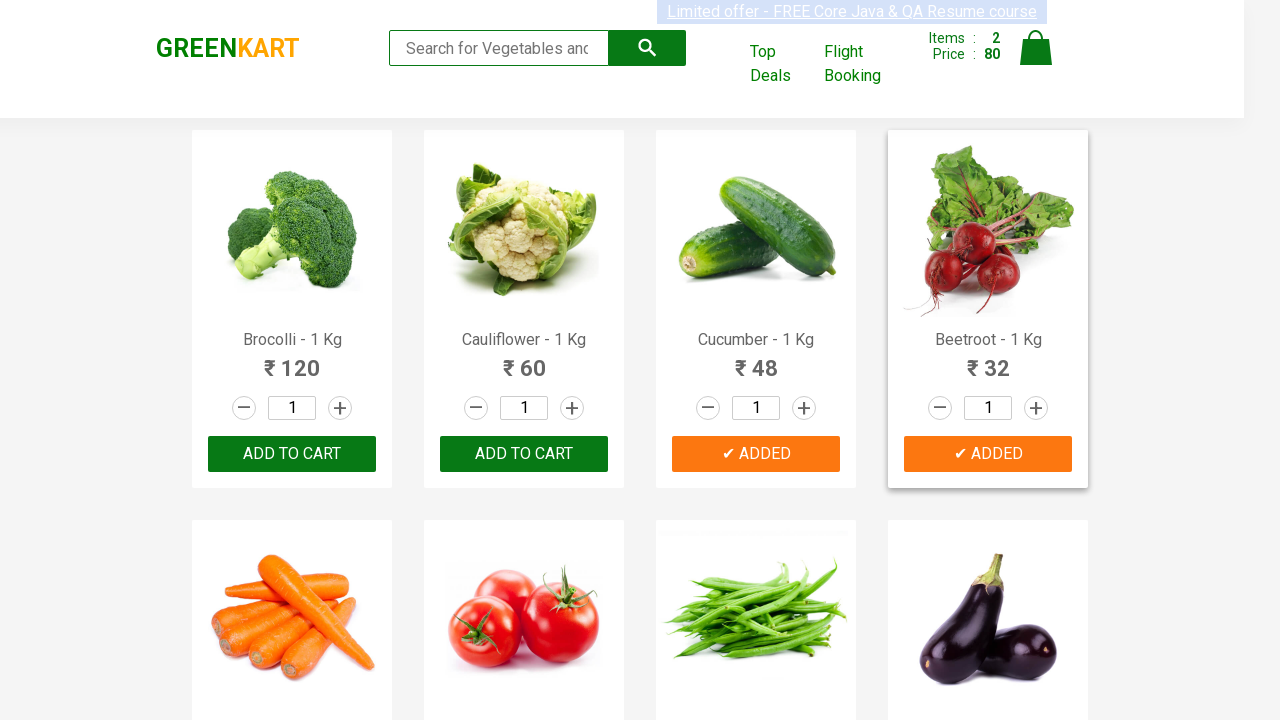

Extracted product name: Beans
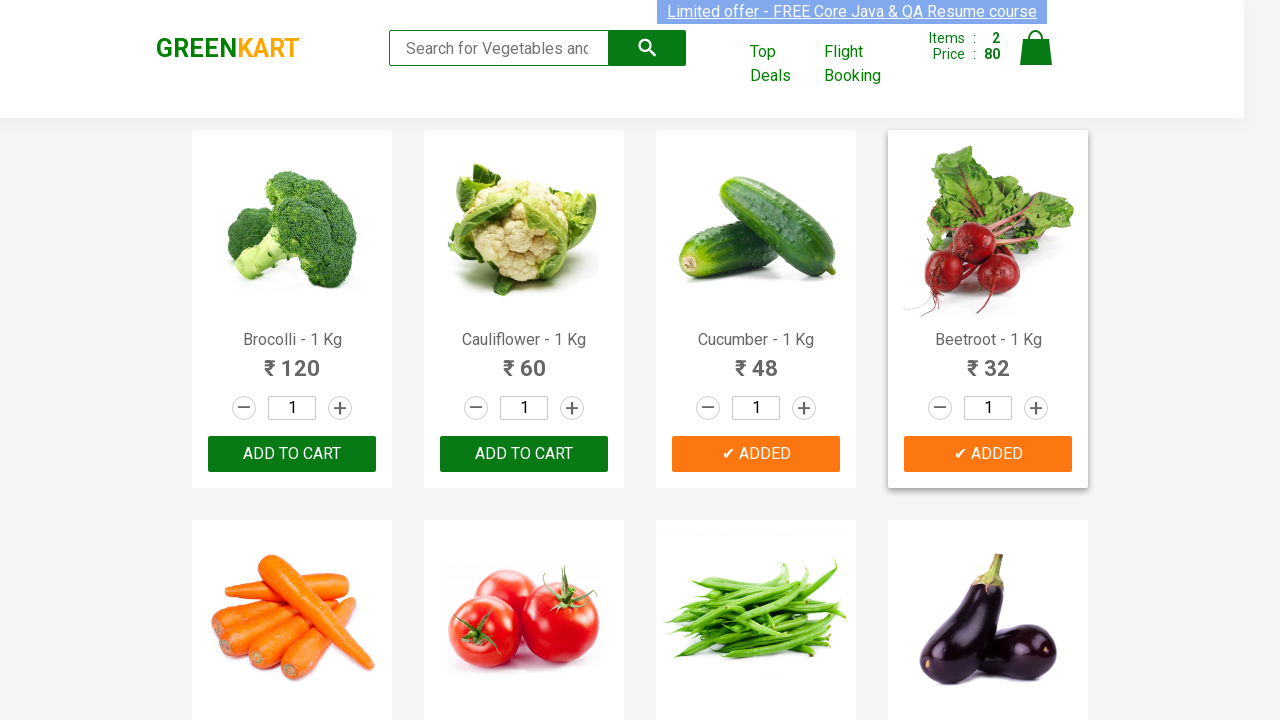

Extracted product name: Brinjal
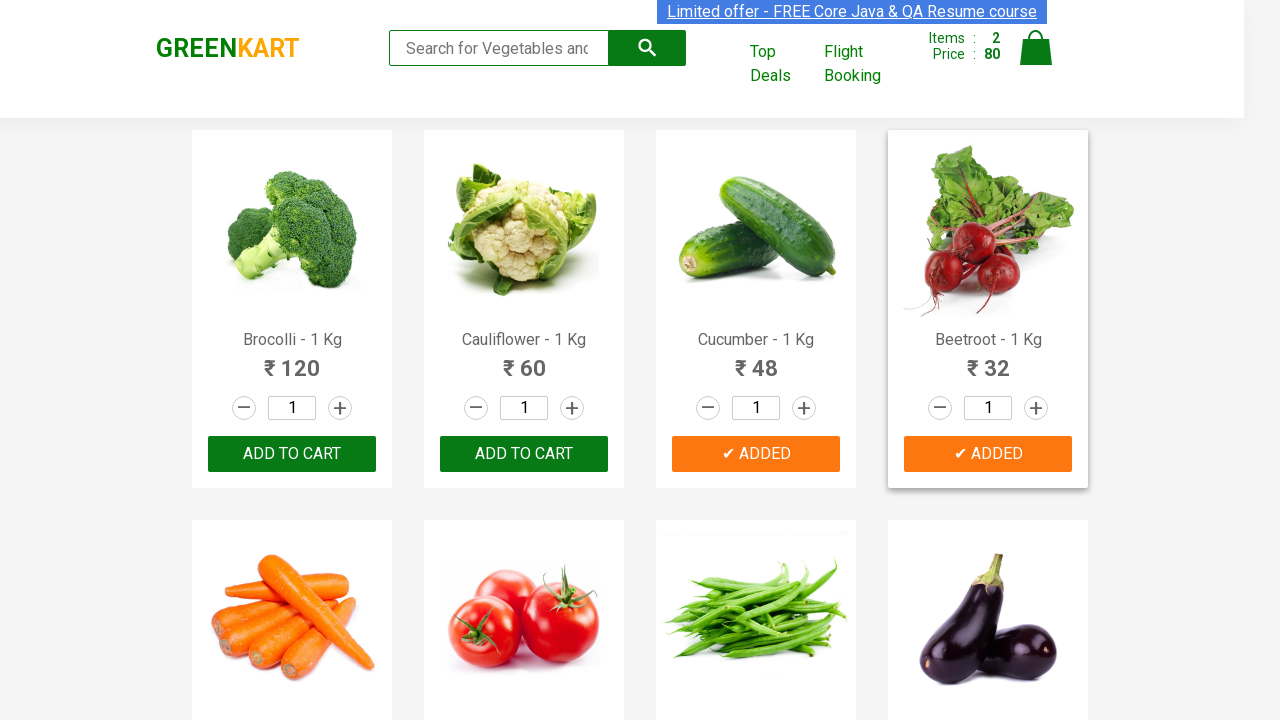

Added Brinjal to cart (item 3 of 6) at (988, 360) on .product-action >> nth=7
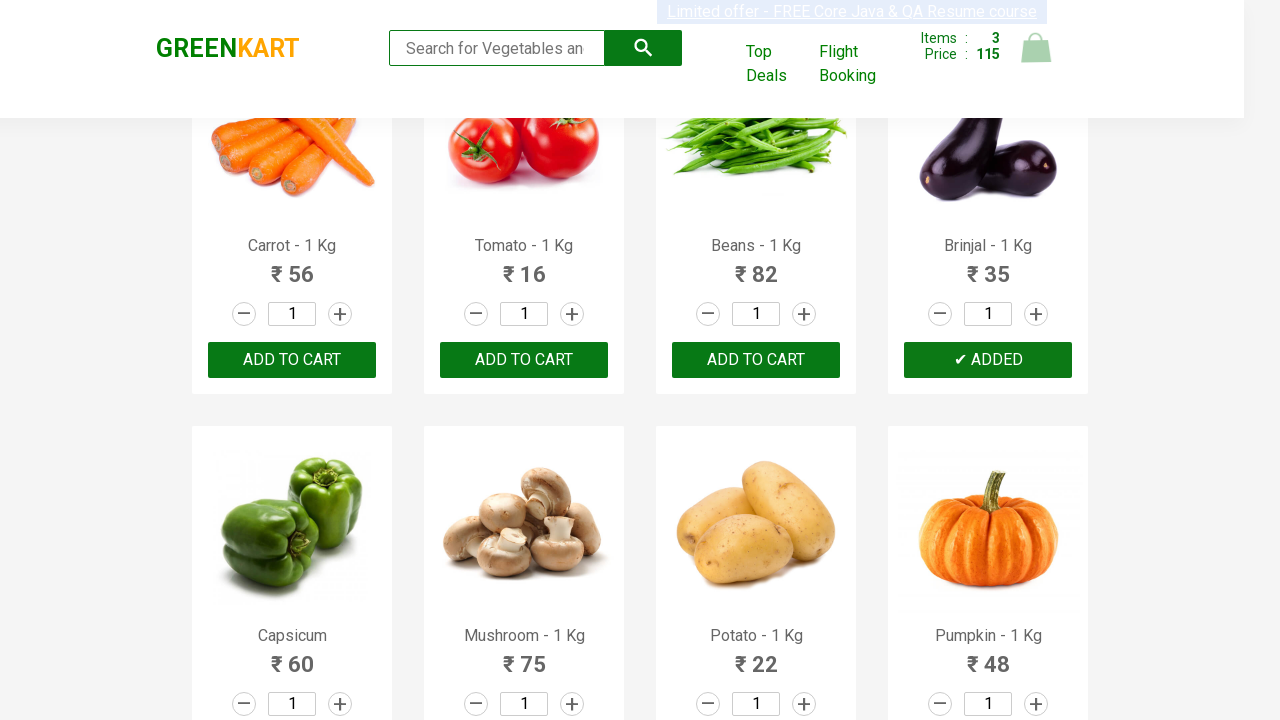

Extracted product name: Capsicum
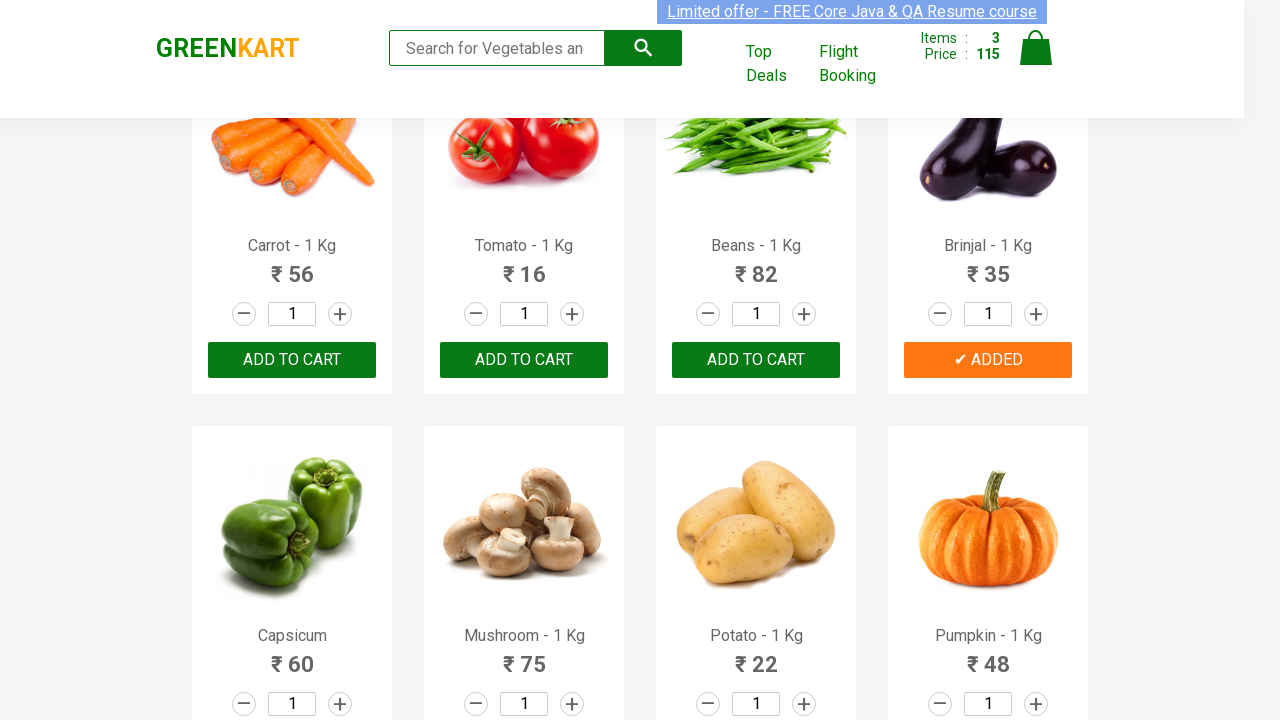

Extracted product name: Mushroom
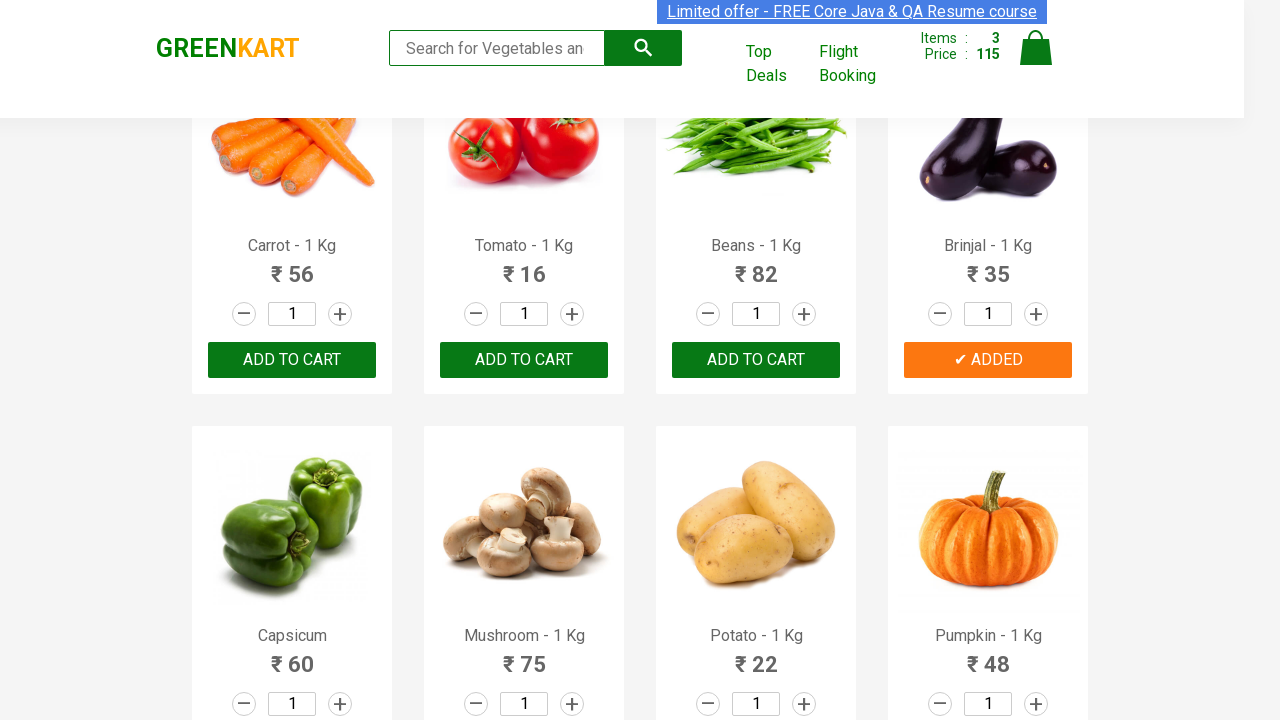

Extracted product name: Potato
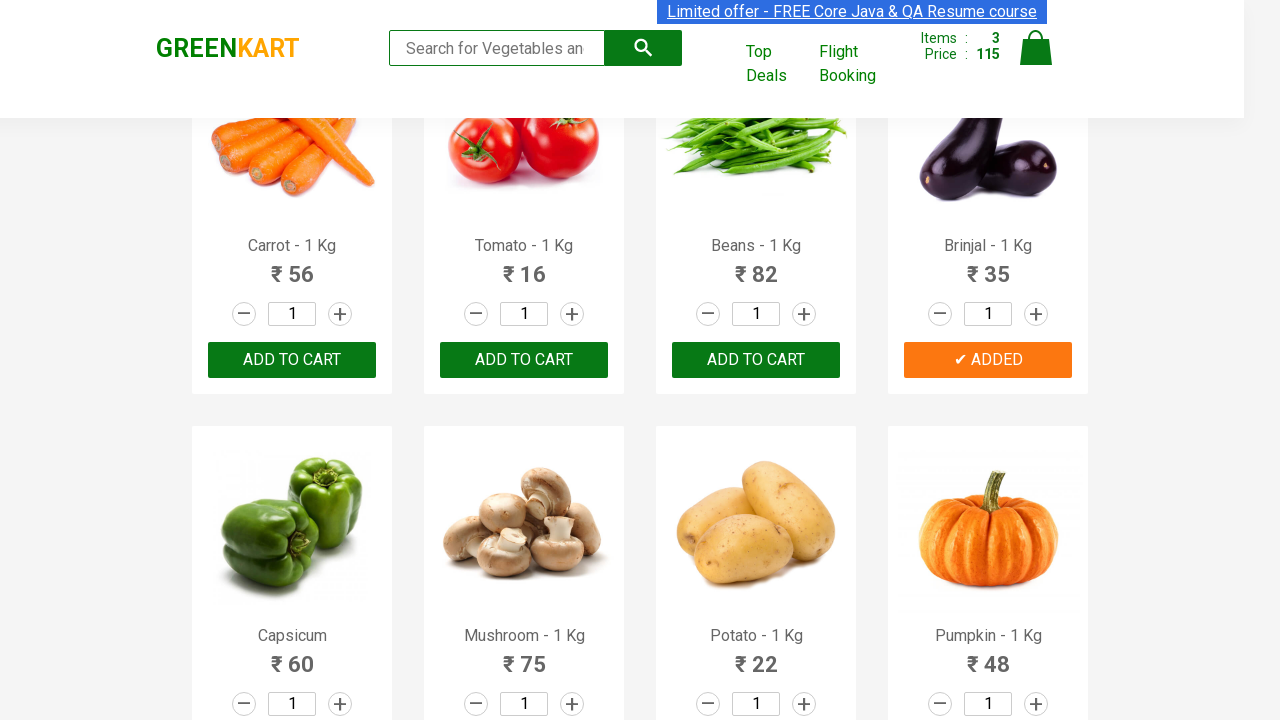

Extracted product name: Pumpkin
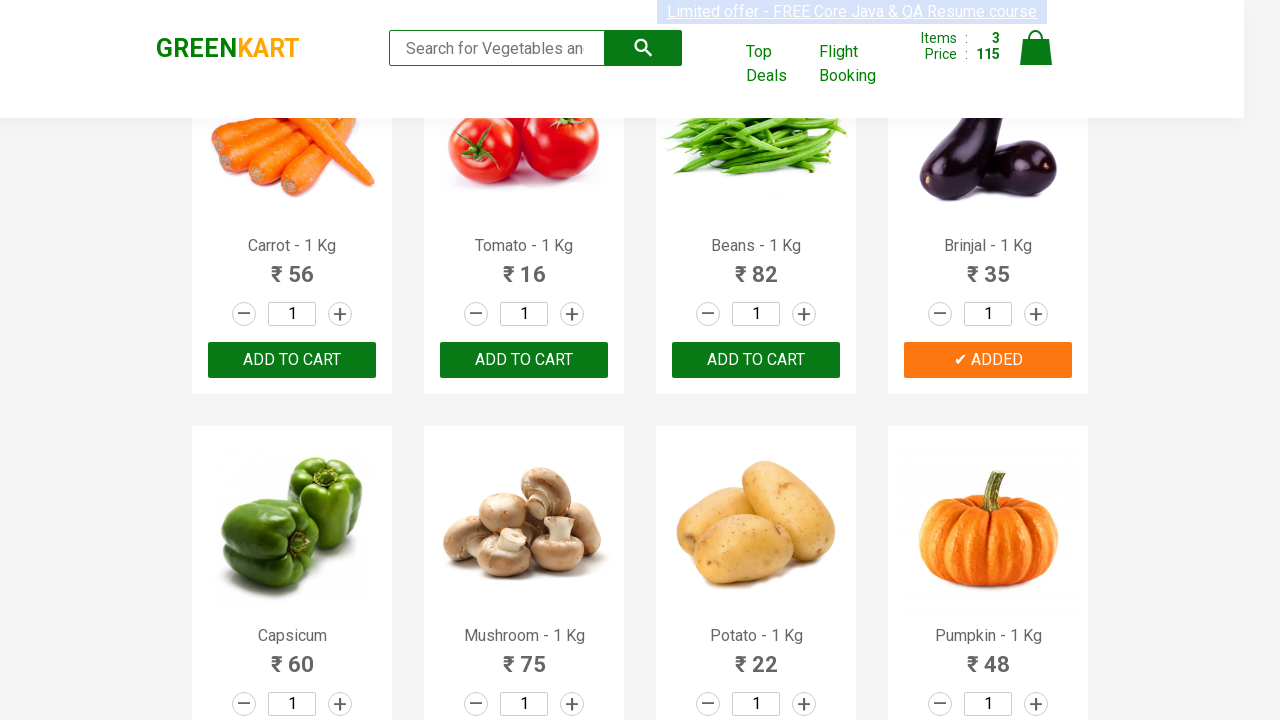

Added Pumpkin to cart (item 4 of 6) at (988, 686) on .product-action >> nth=11
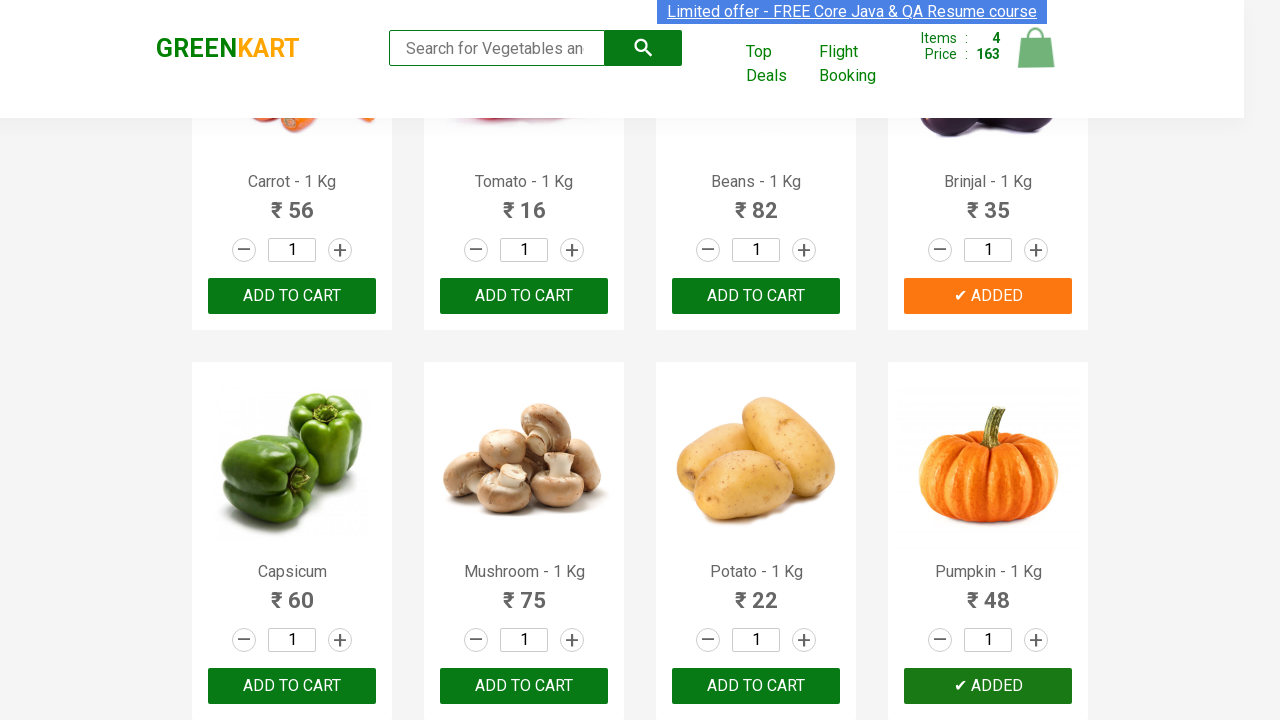

Extracted product name: Corn
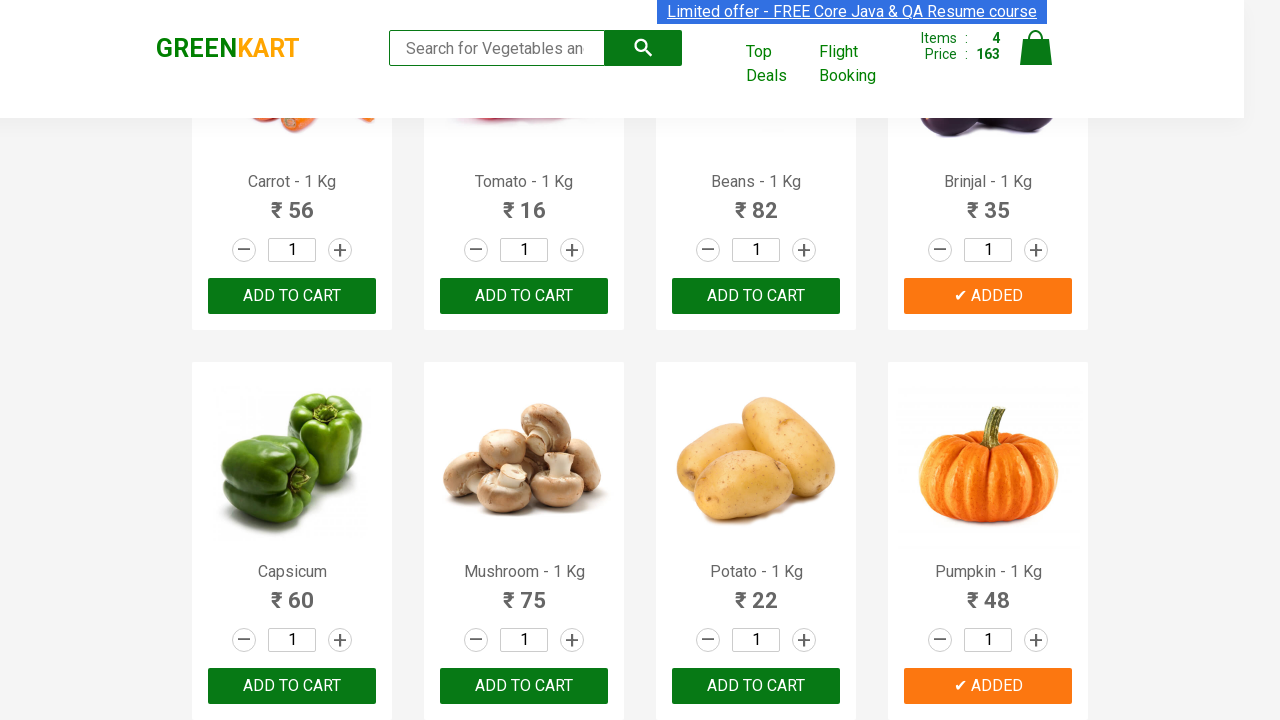

Extracted product name: Onion
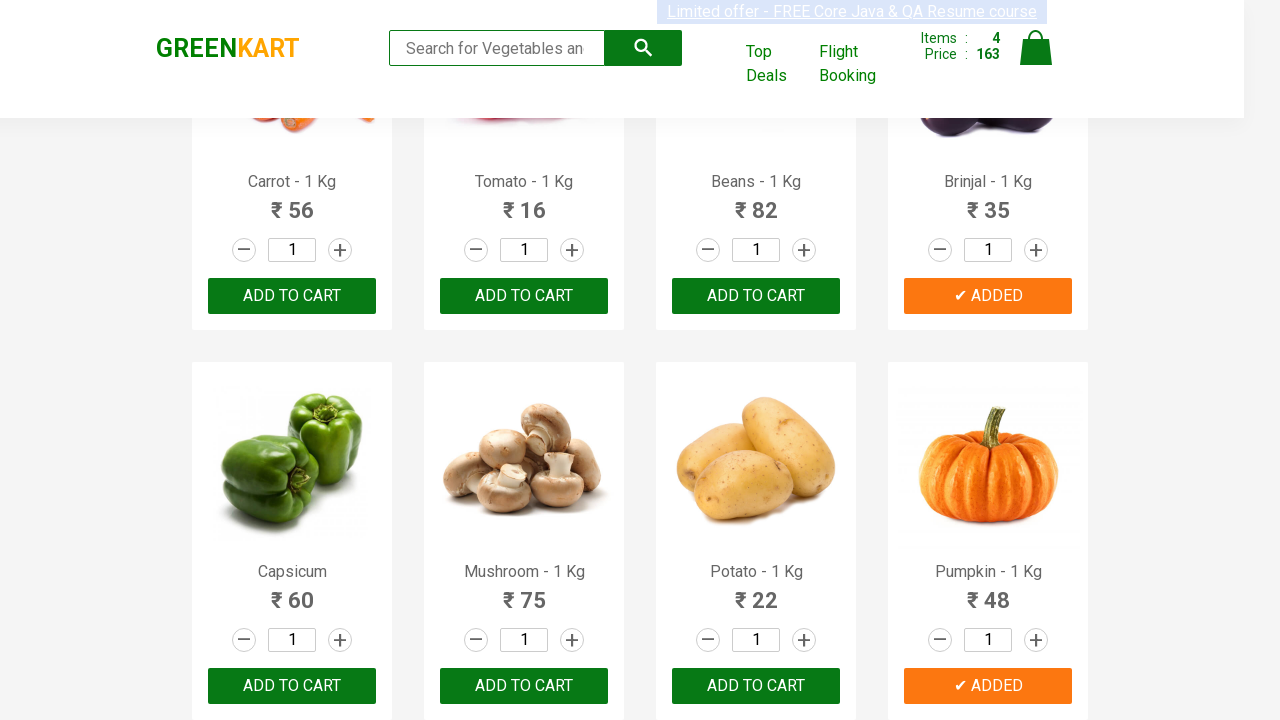

Extracted product name: Apple
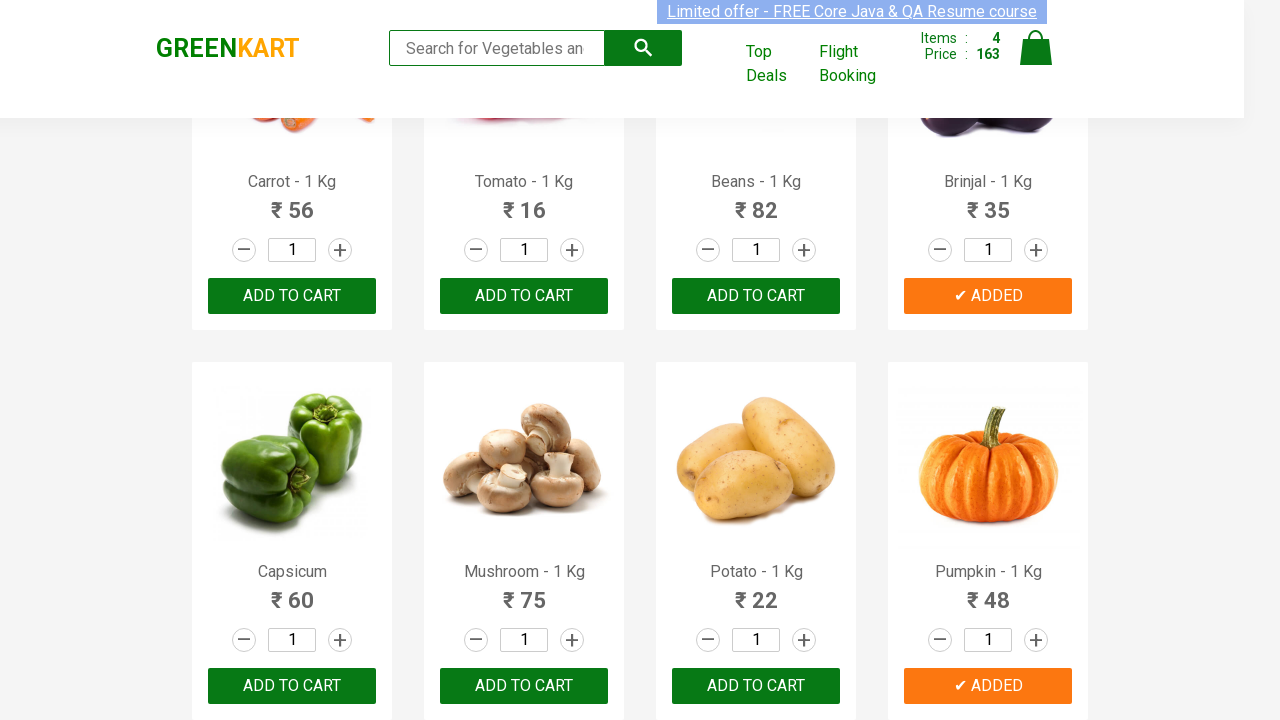

Added Apple to cart (item 5 of 6) at (756, 360) on .product-action >> nth=14
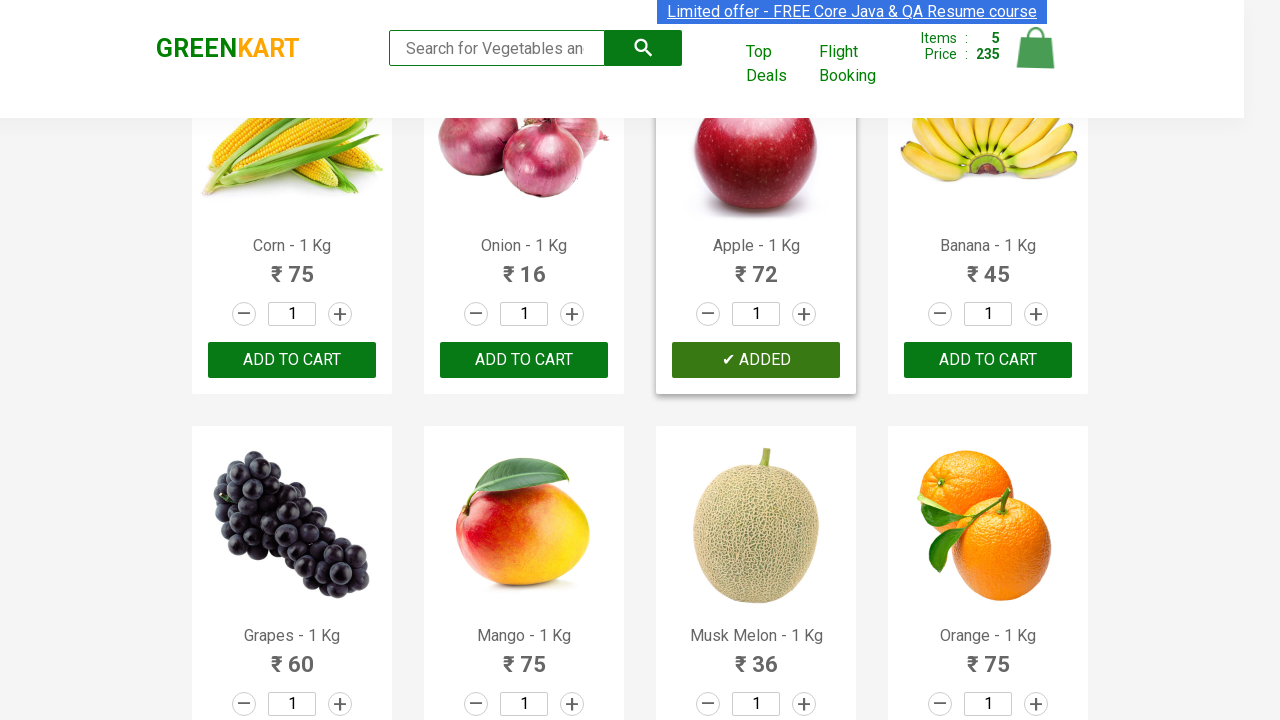

Extracted product name: Banana
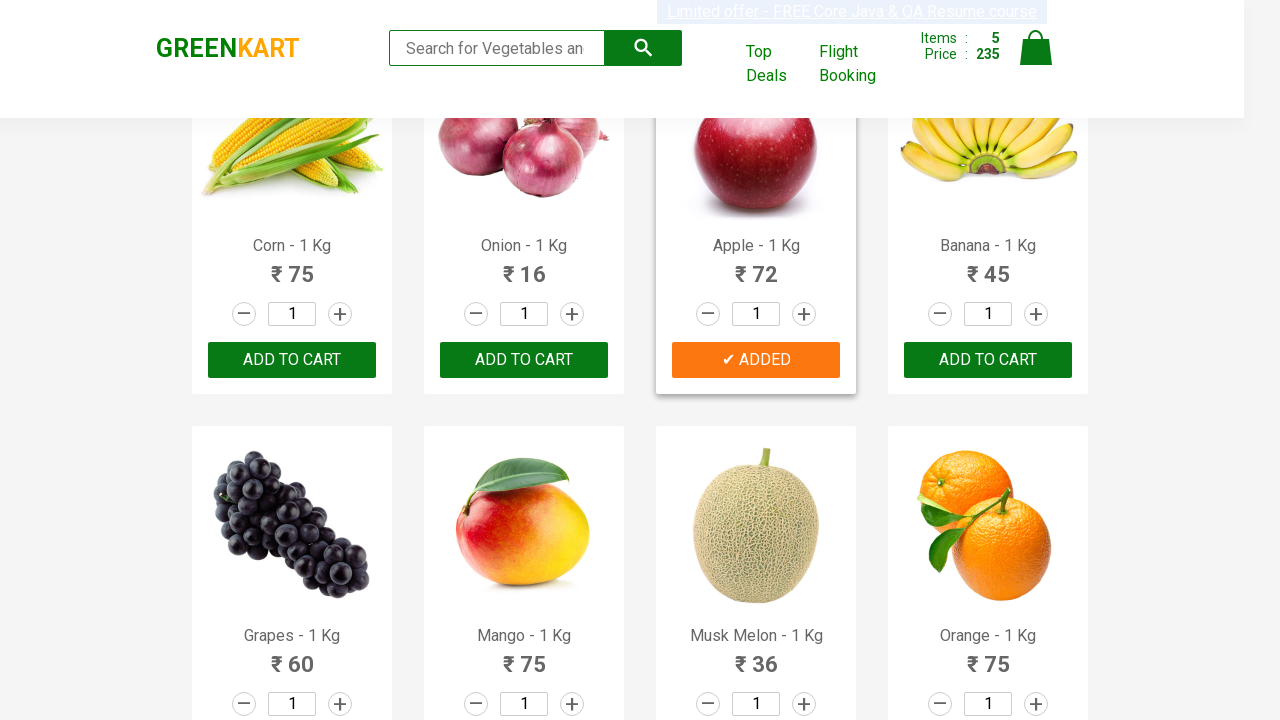

Added Banana to cart (item 6 of 6) at (988, 360) on .product-action >> nth=15
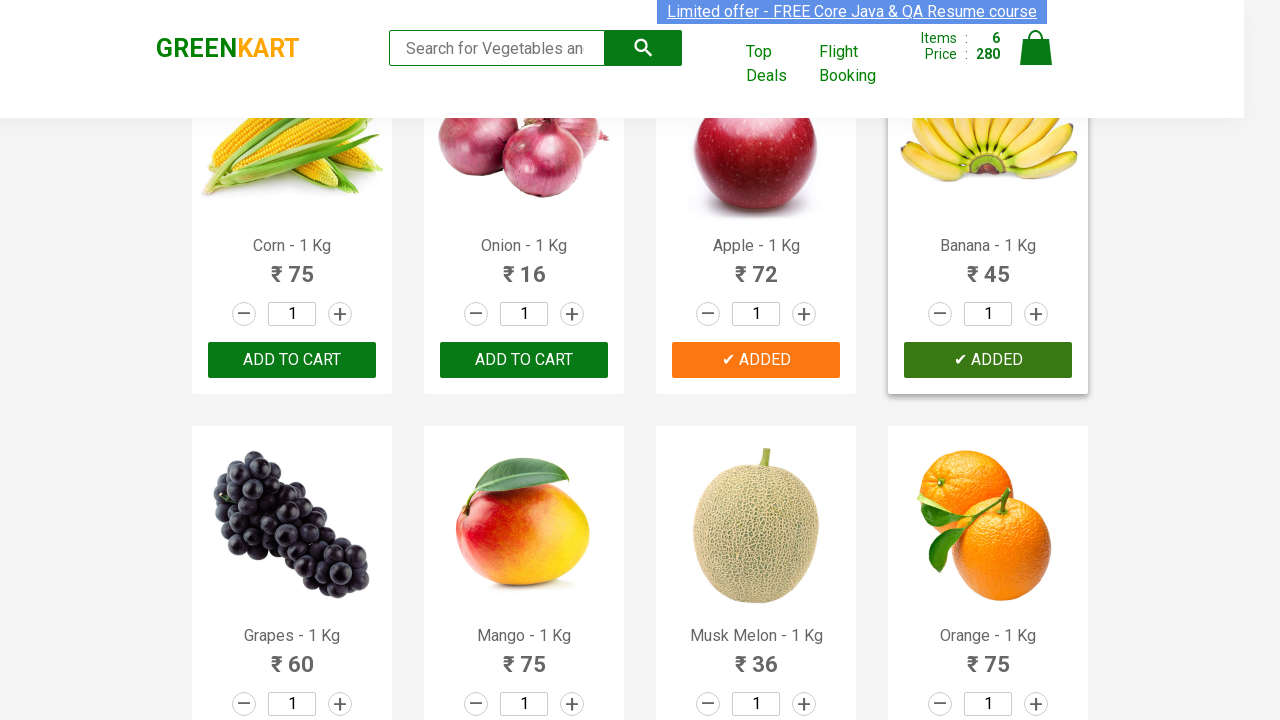

All requested items have been added to cart
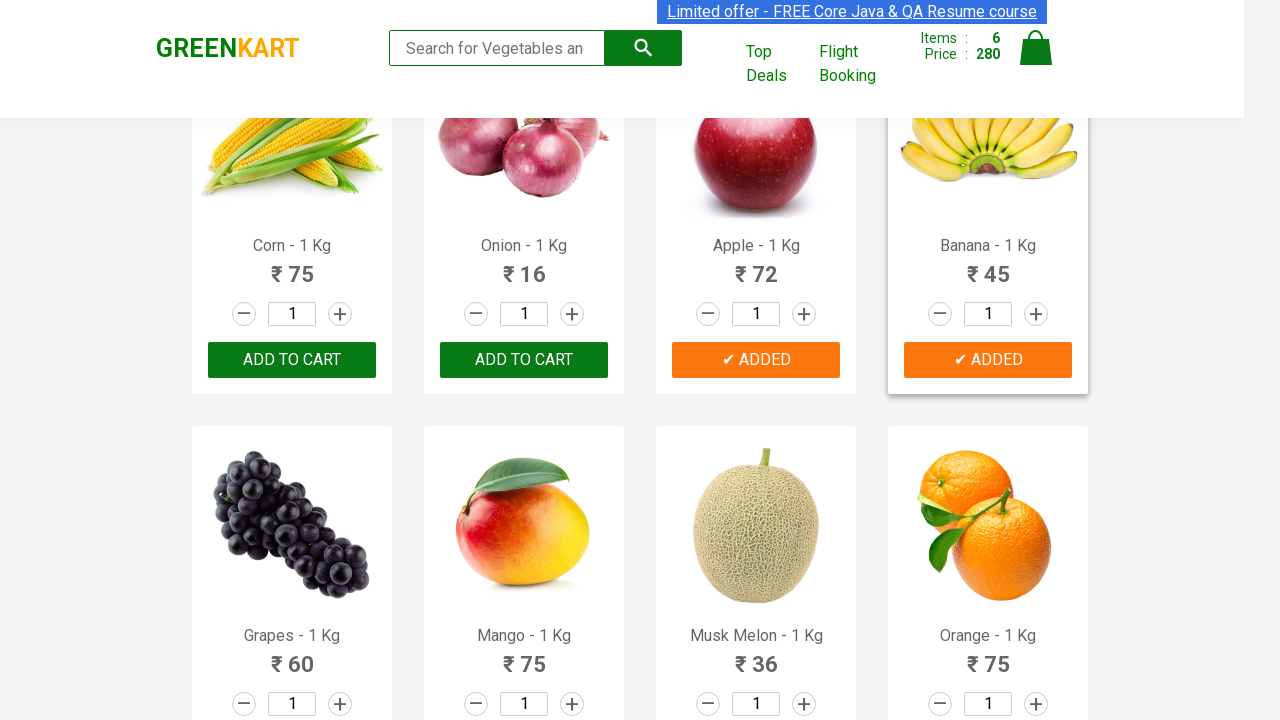

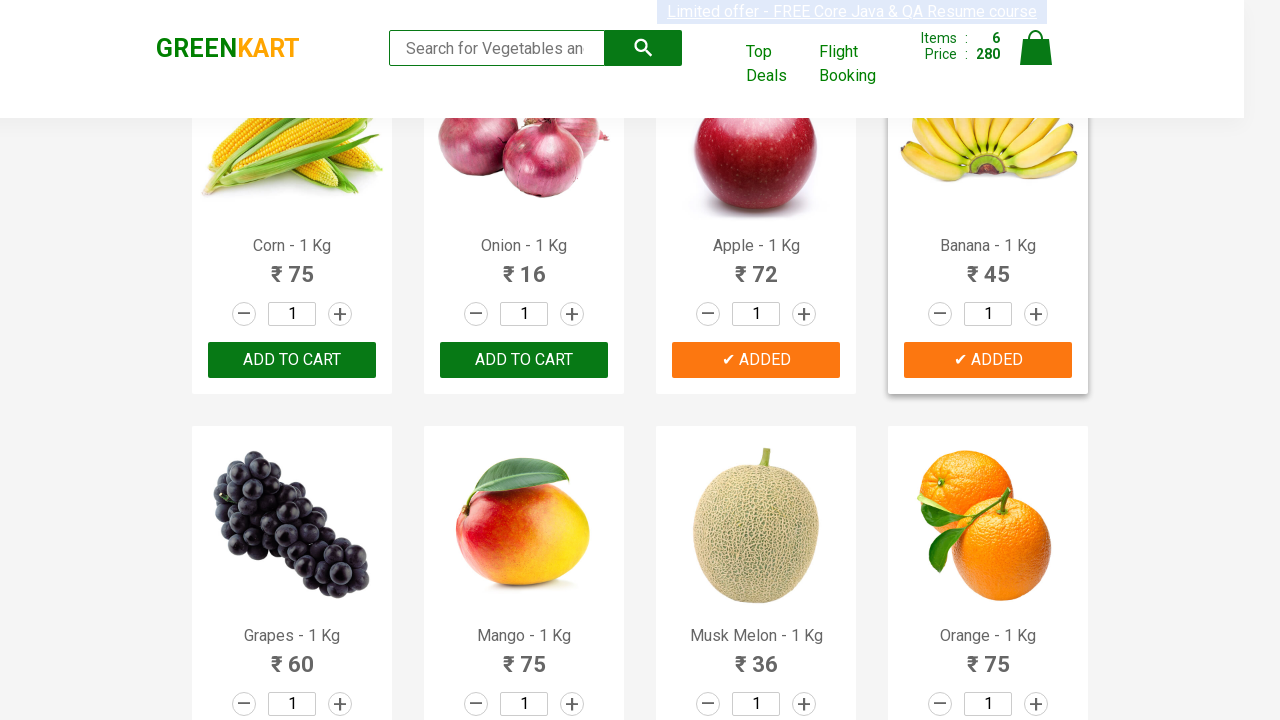